Fills a text box form on demoqa.com with random user data including name, email, current address, and submits the form to verify the input fields work correctly.

Starting URL: https://demoqa.com/text-box

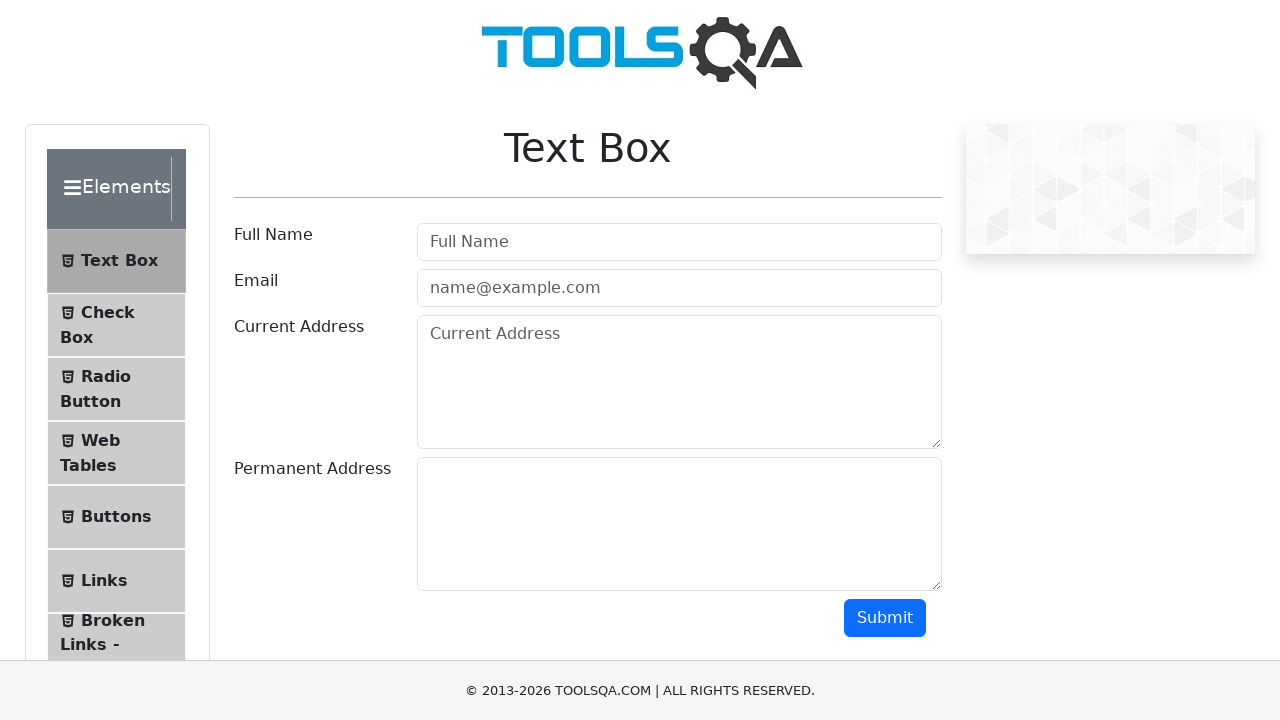

Waited for text box form to be ready
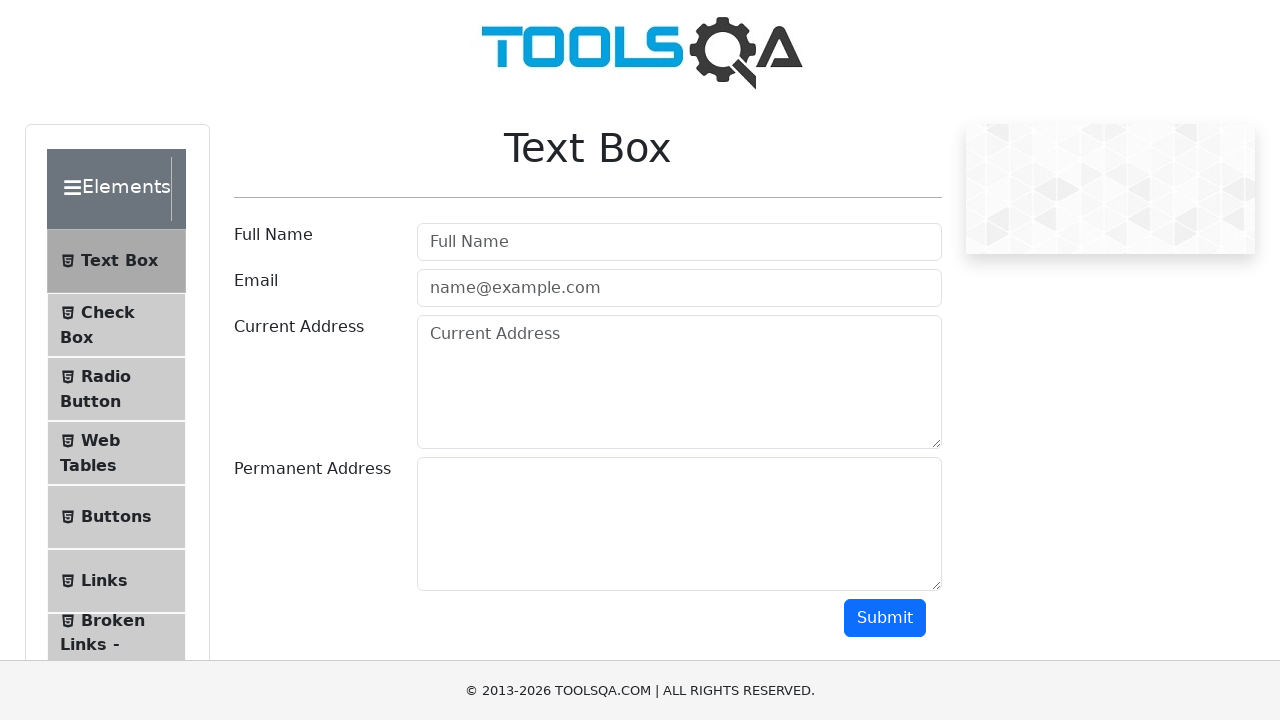

Generated random test data: name='User272', email='user1772471538@test.com', current_address='123 Test Street, Apt 788', permanent_address='456 Main Avenue, Suite 806'
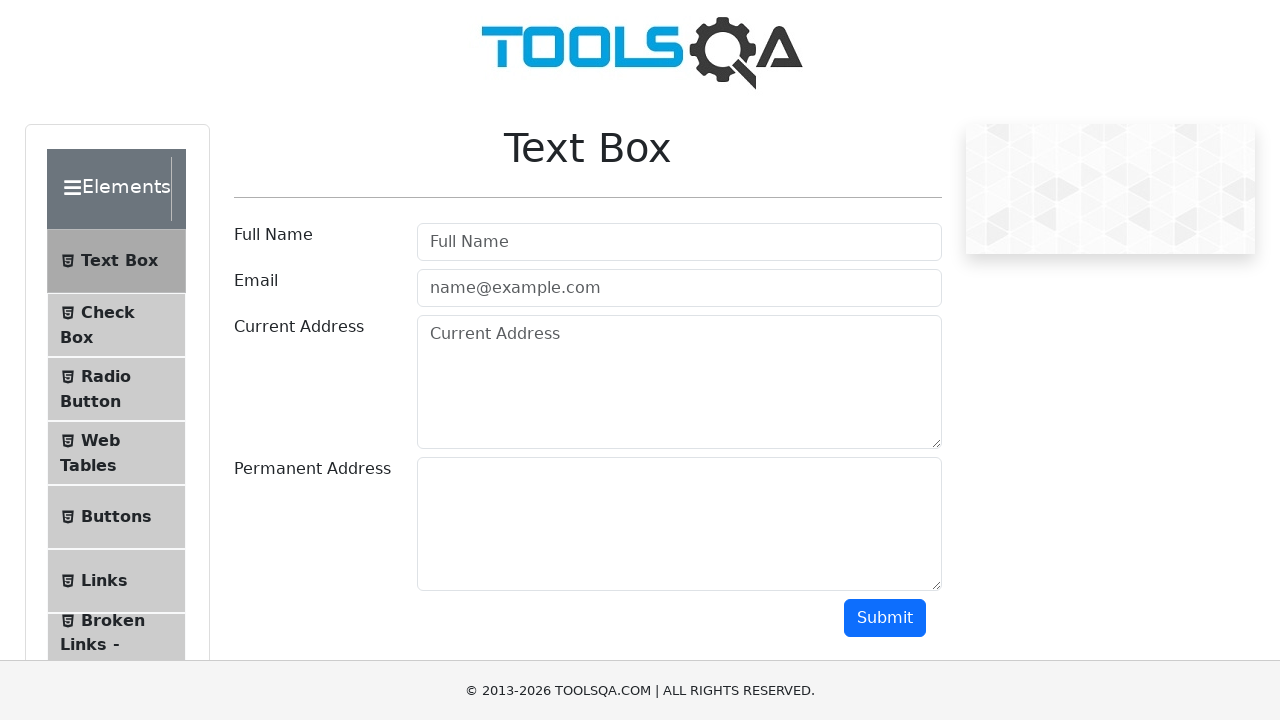

Filled name field with 'User272' on #userName
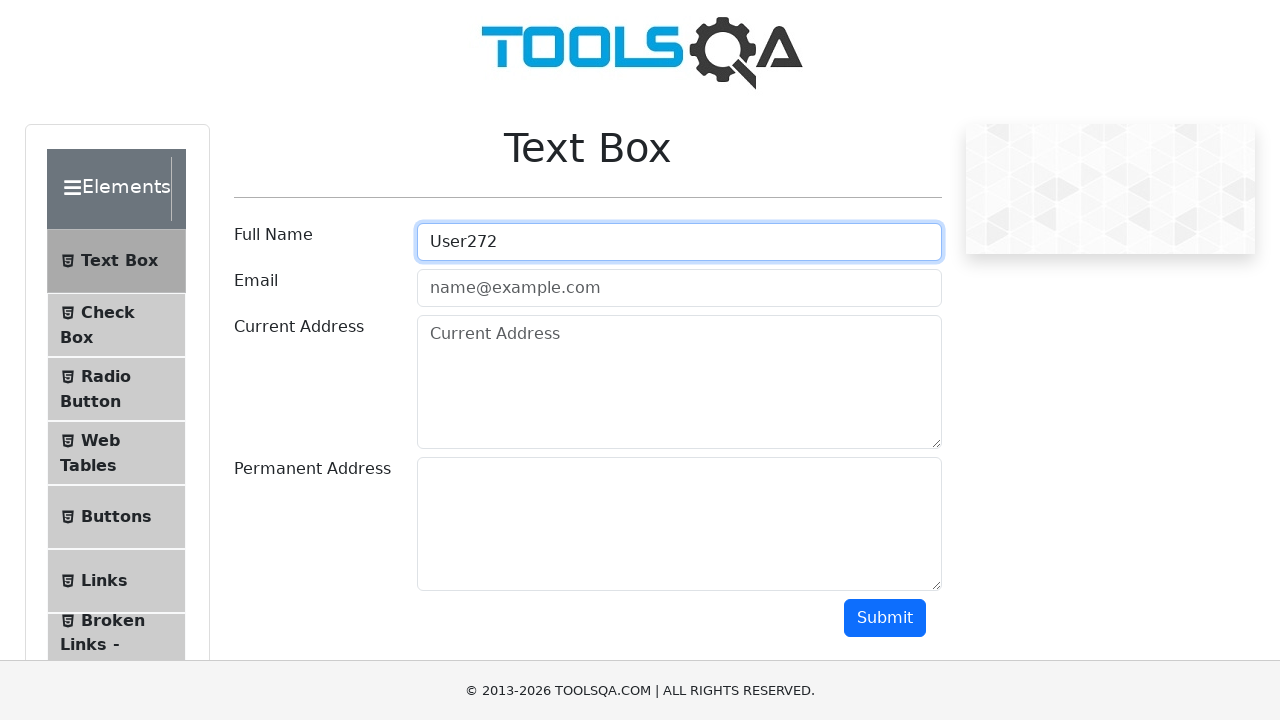

Filled email field with 'user1772471538@test.com' on #userEmail
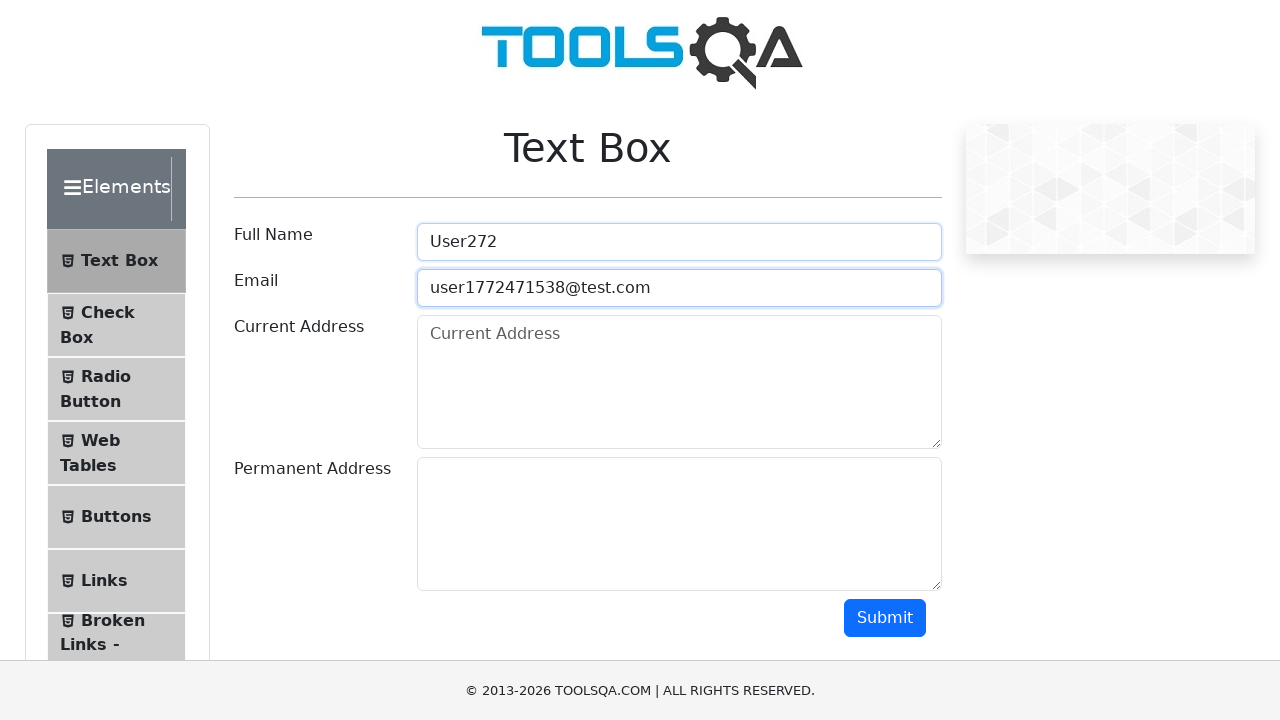

Filled current address field with '123 Test Street, Apt 788' on #currentAddress
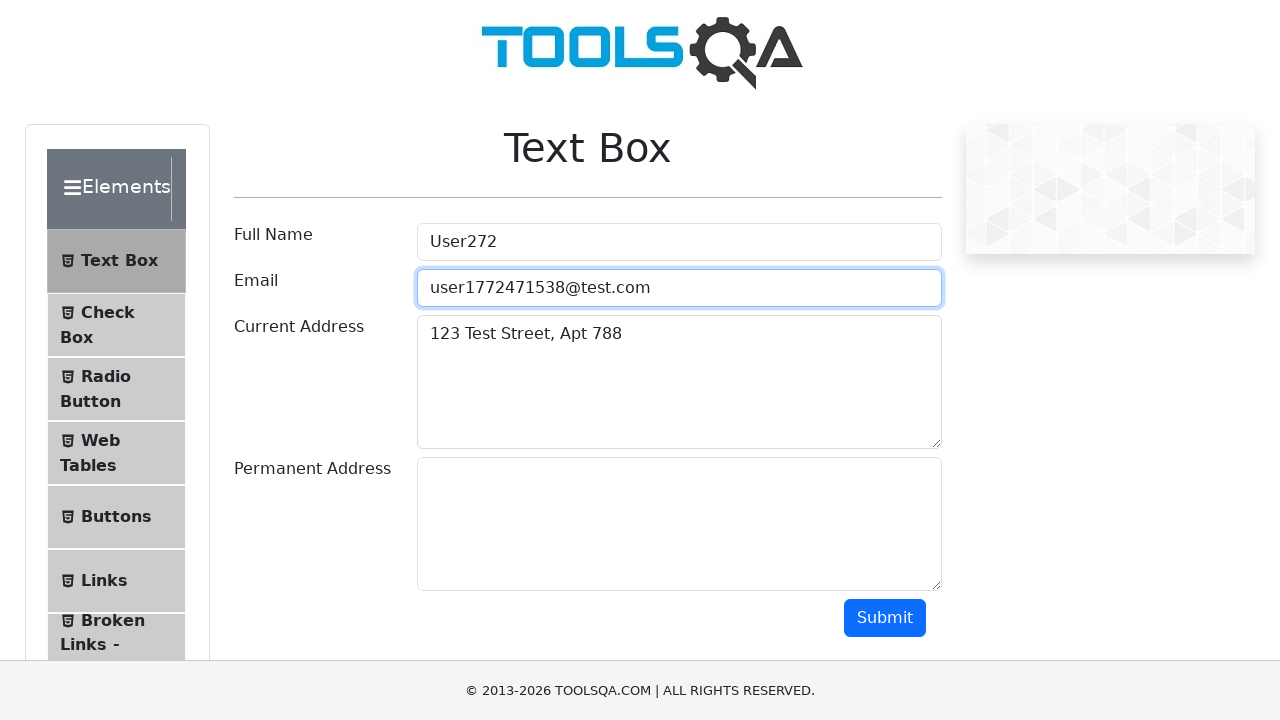

Filled permanent address field with '456 Main Avenue, Suite 806' on #permanentAddress
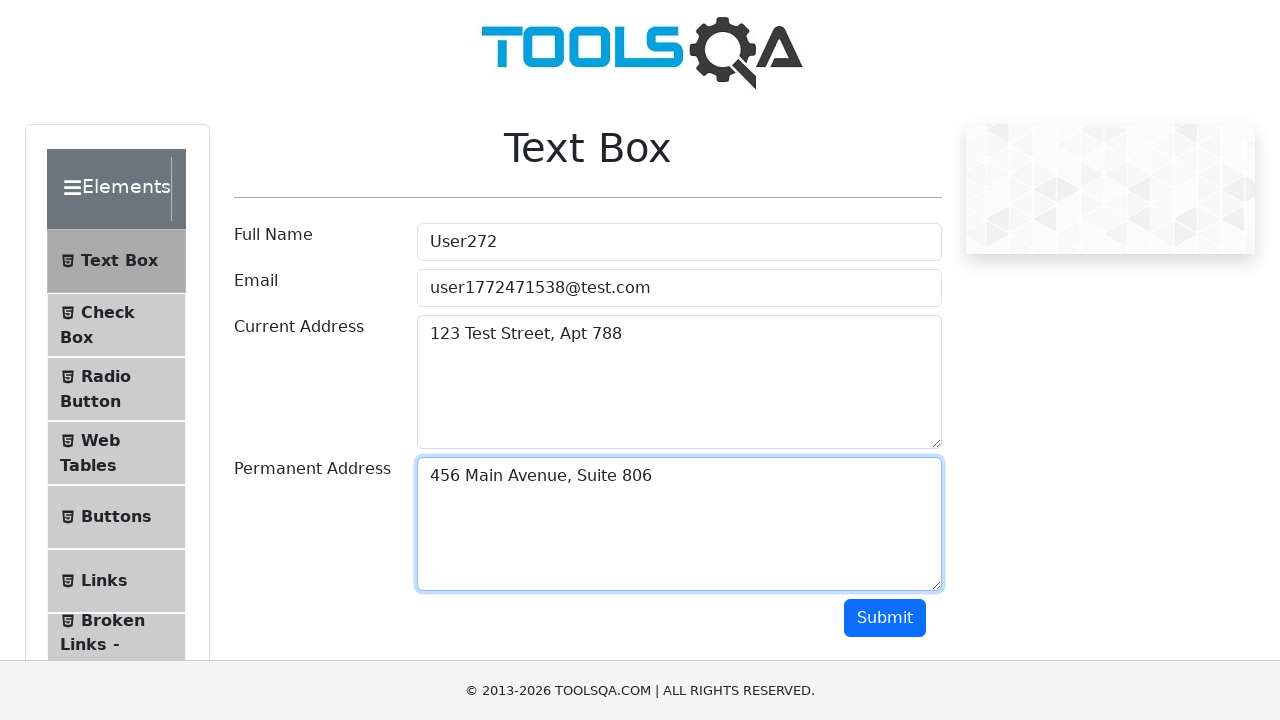

Clicked submit button to submit the form at (885, 618) on #submit
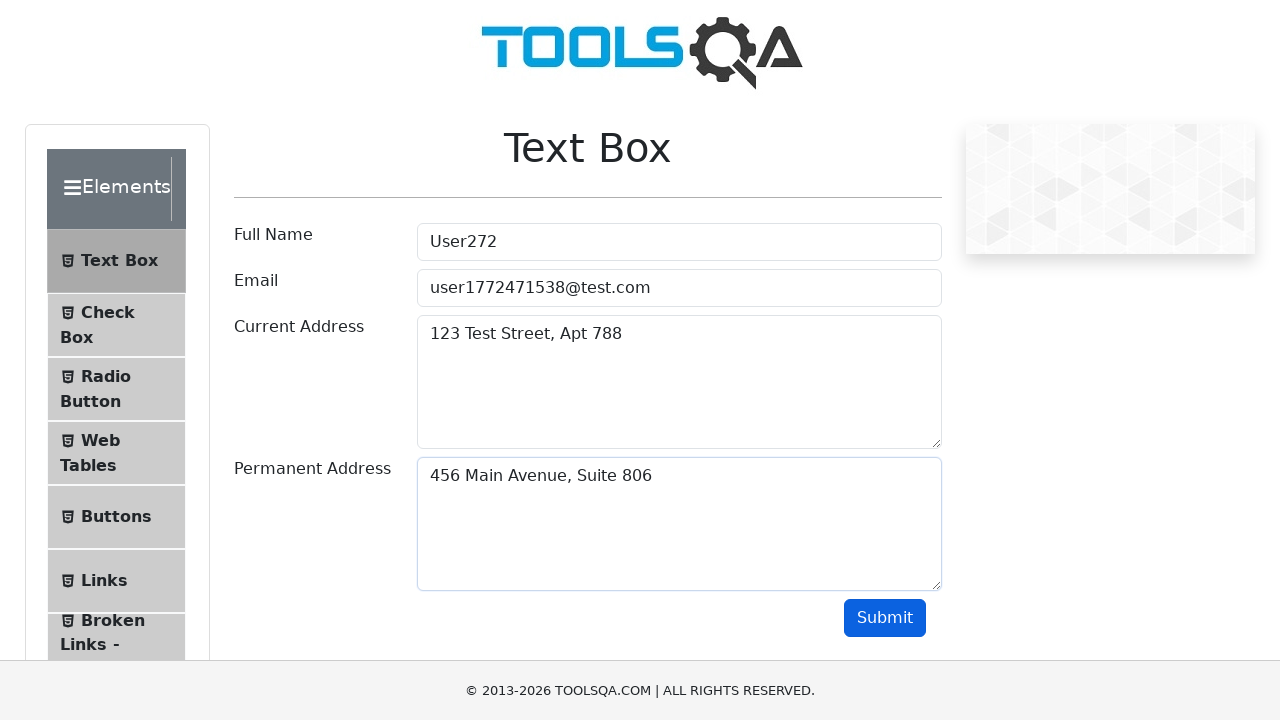

Form submission completed and output displayed
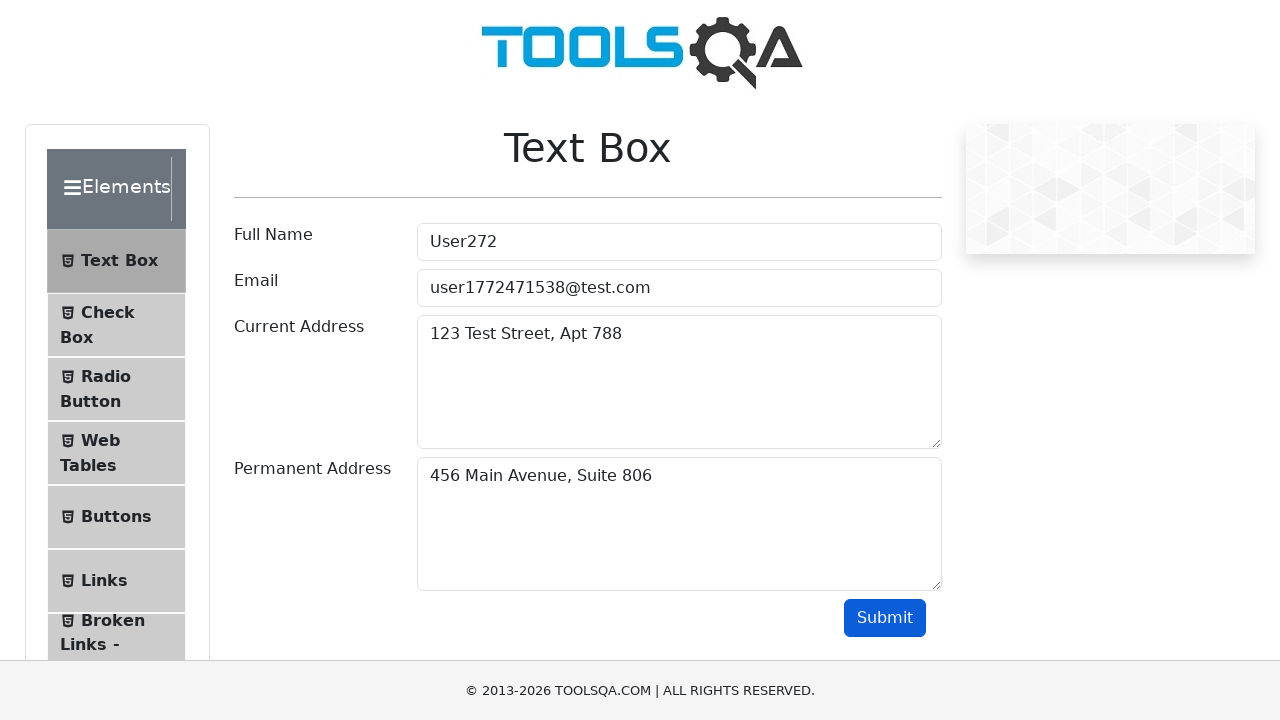

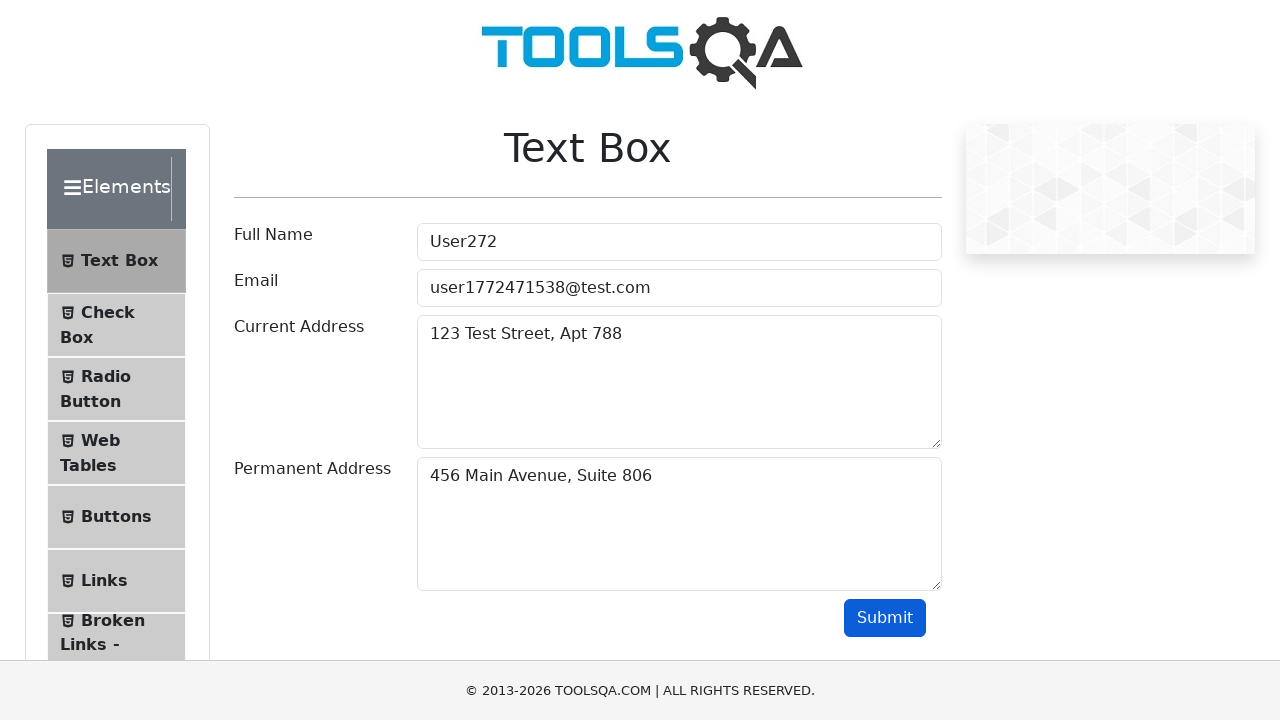